Tests a registration form by filling in three required fields and submitting the form to verify successful registration

Starting URL: http://suninjuly.github.io/registration1.html

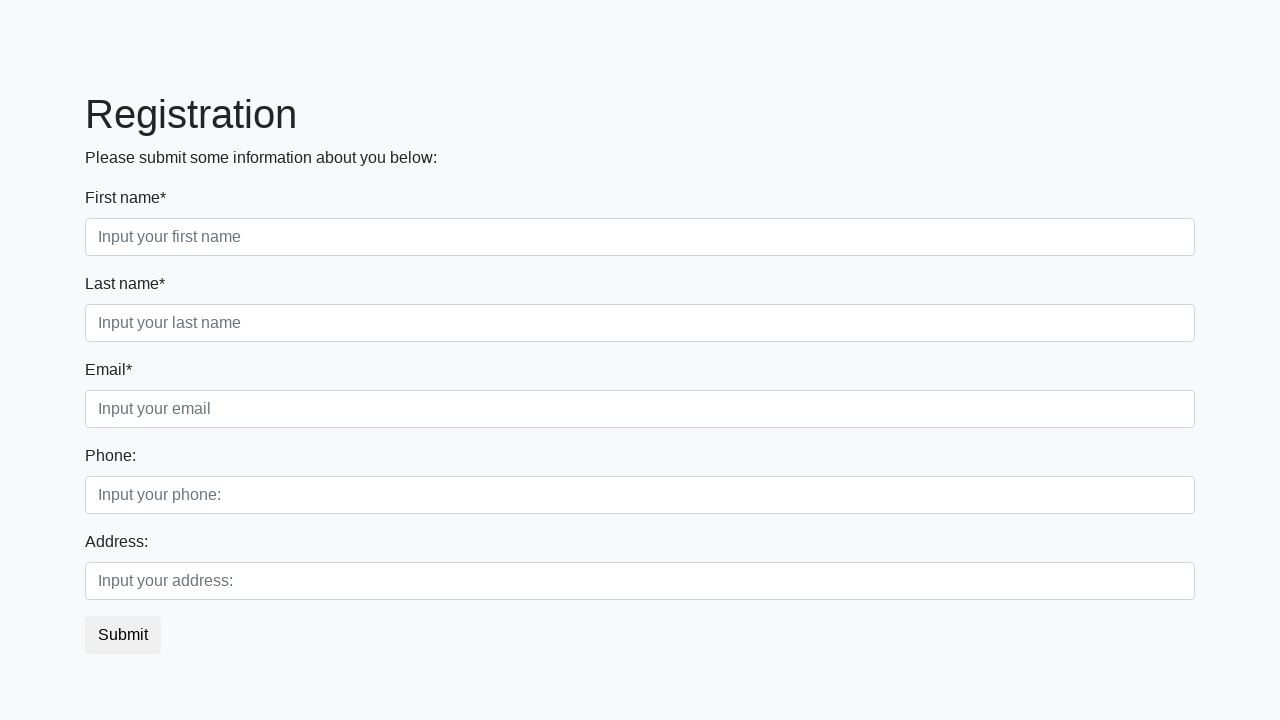

Filled first required field with 'John' on .form-control.first:required
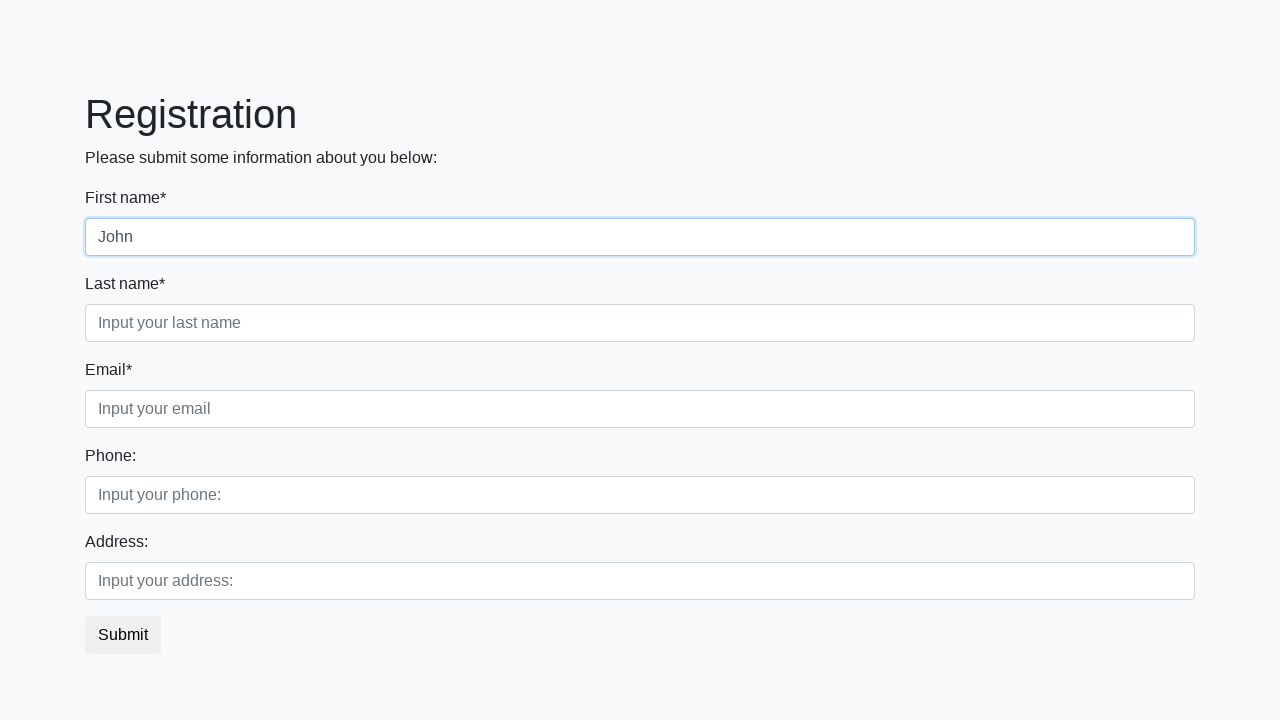

Filled second required field with 'Doe' on .form-control.second:required
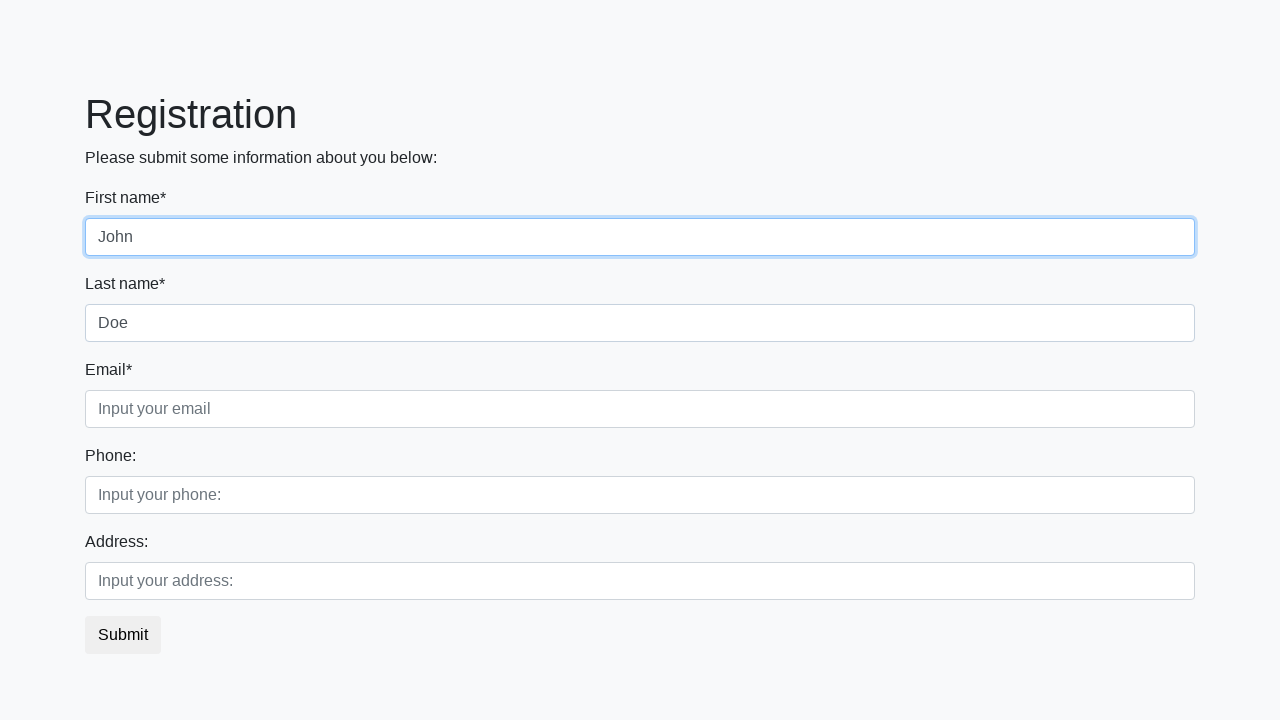

Filled third required field with 'john.doe@example.com' on .form-control.third:required
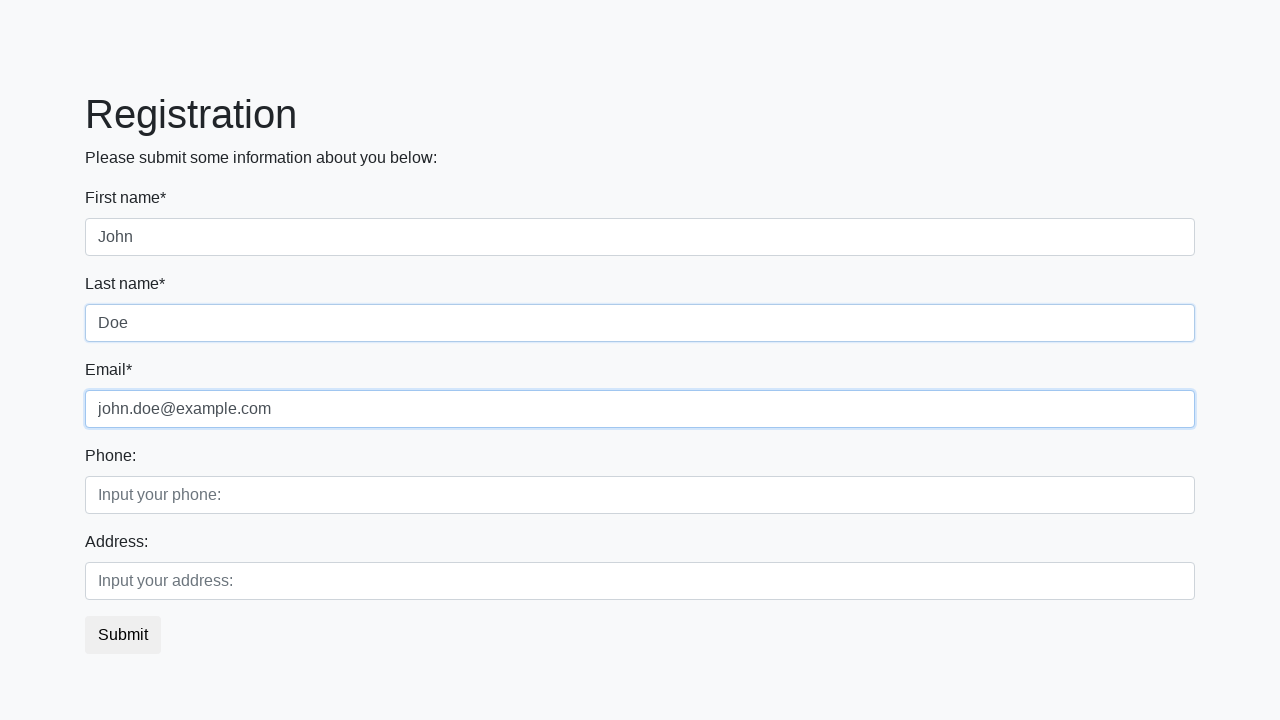

Clicked submit button to register at (123, 635) on button.btn
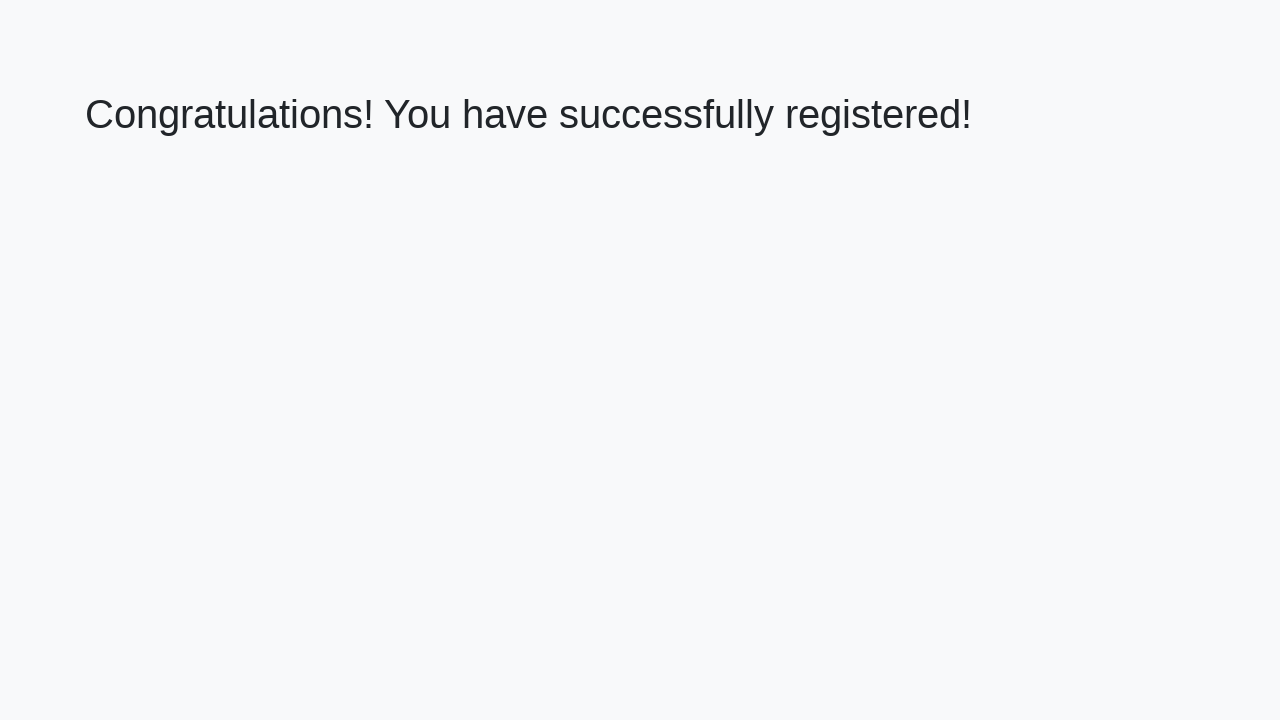

Success message header appeared
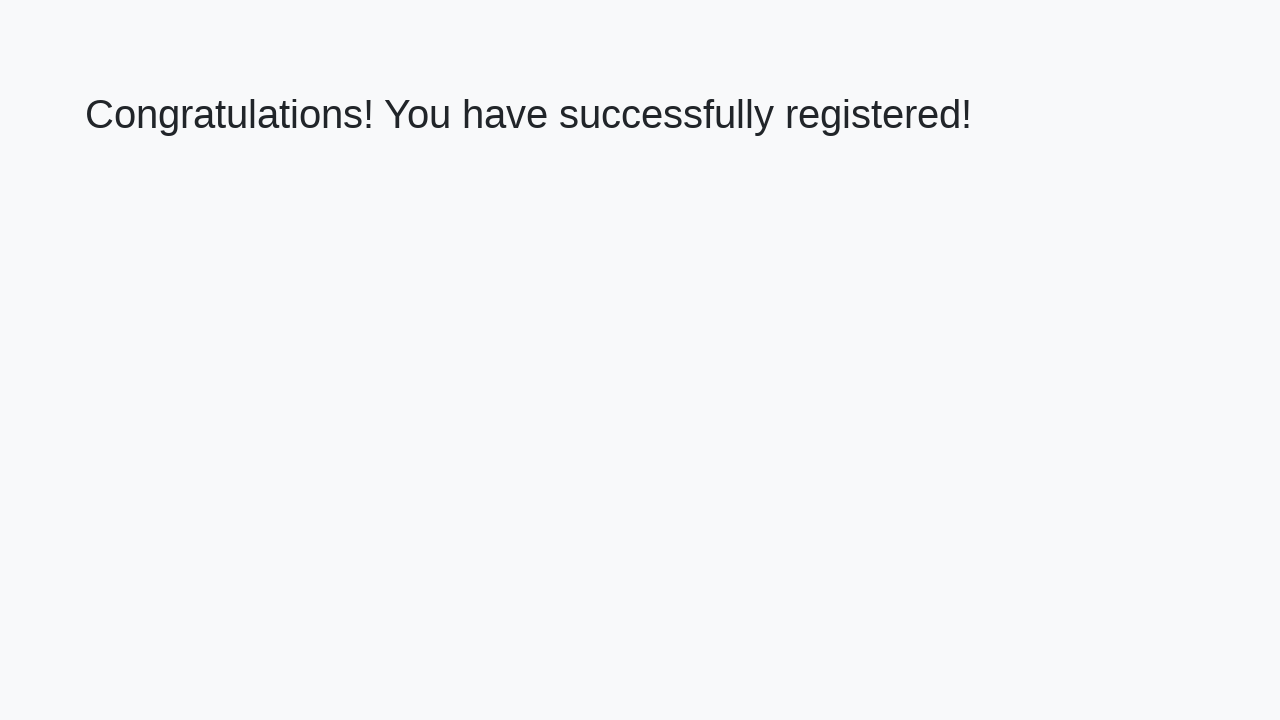

Retrieved success message text
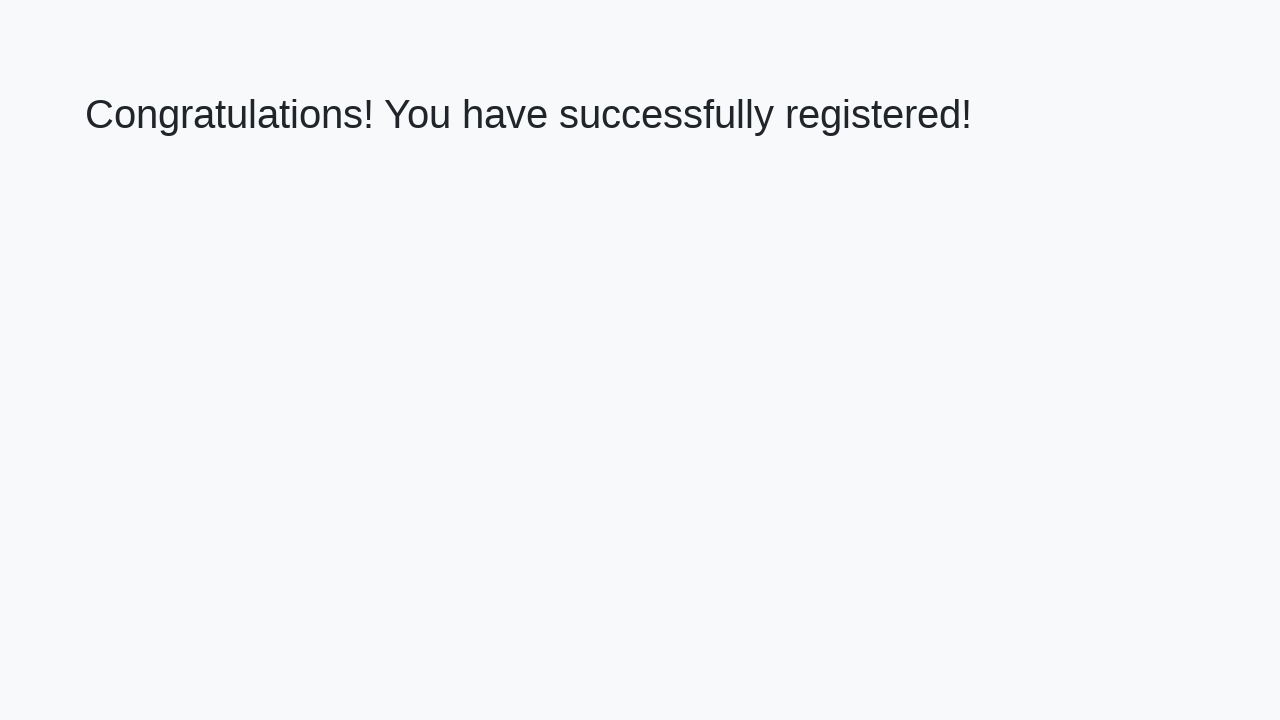

Verified success message: 'Congratulations! You have successfully registered!'
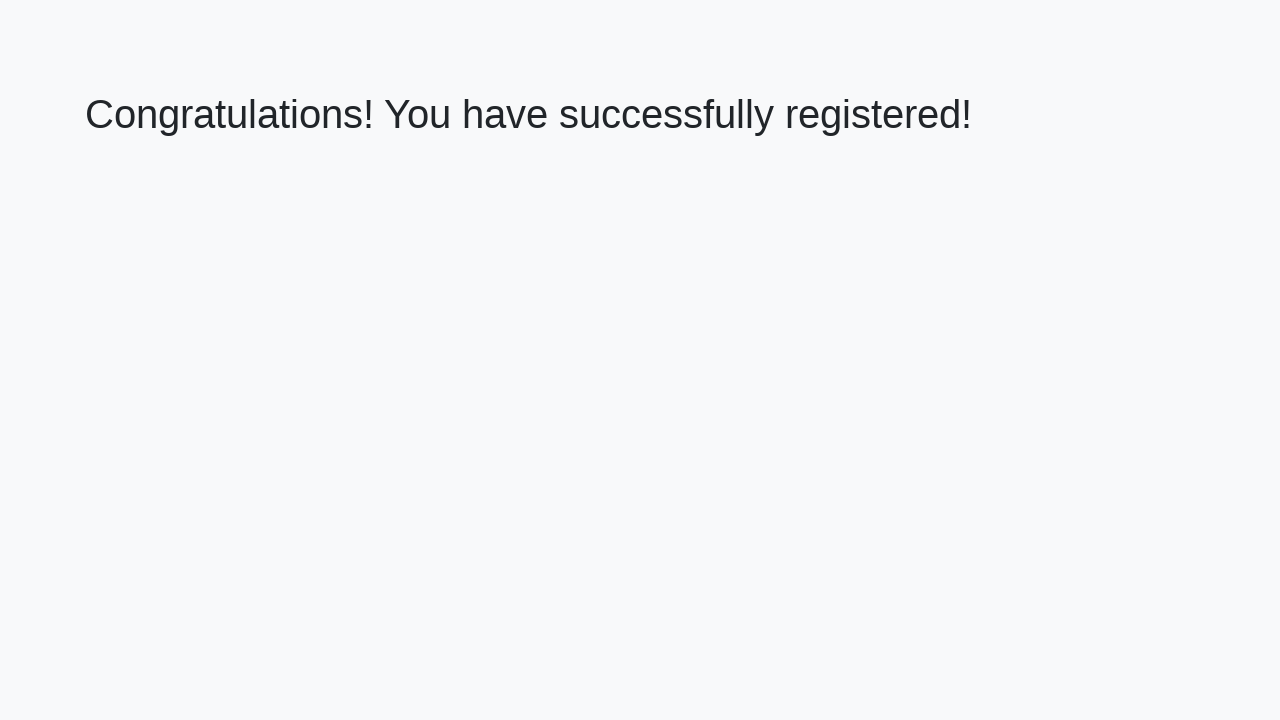

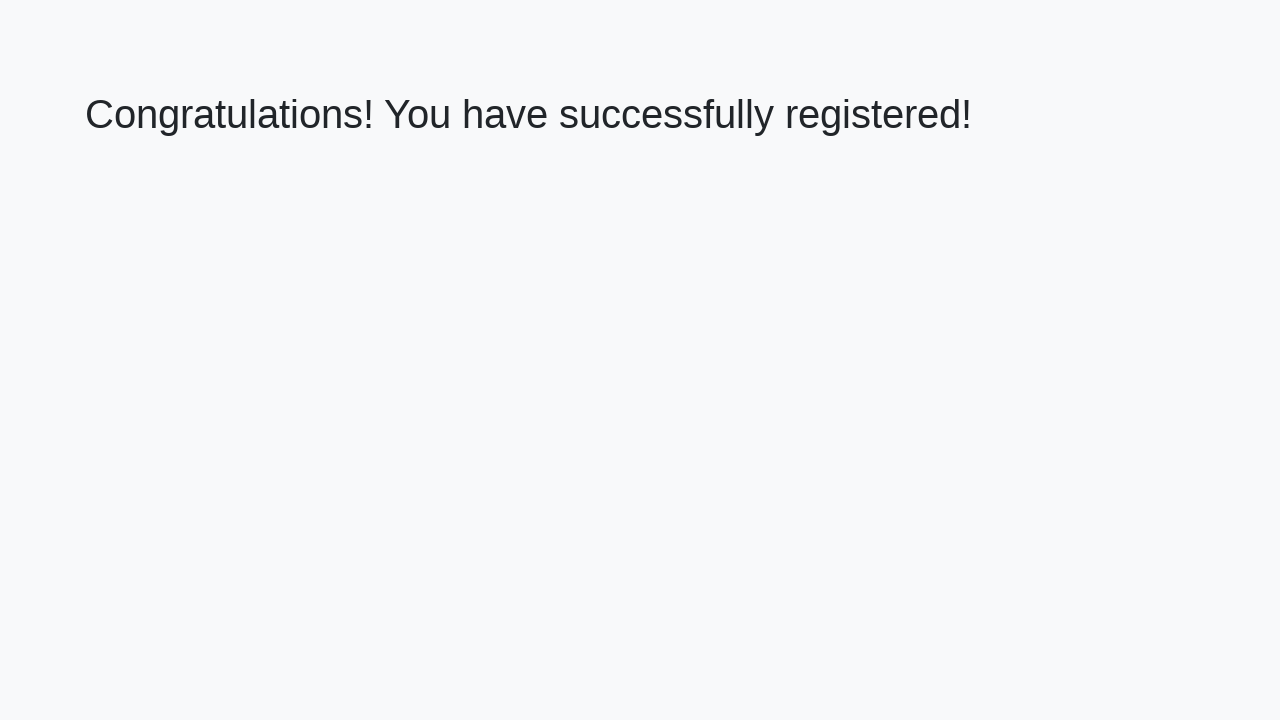